Tests that the complete all checkbox updates state when individual items are completed or cleared

Starting URL: https://demo.playwright.dev/todomvc

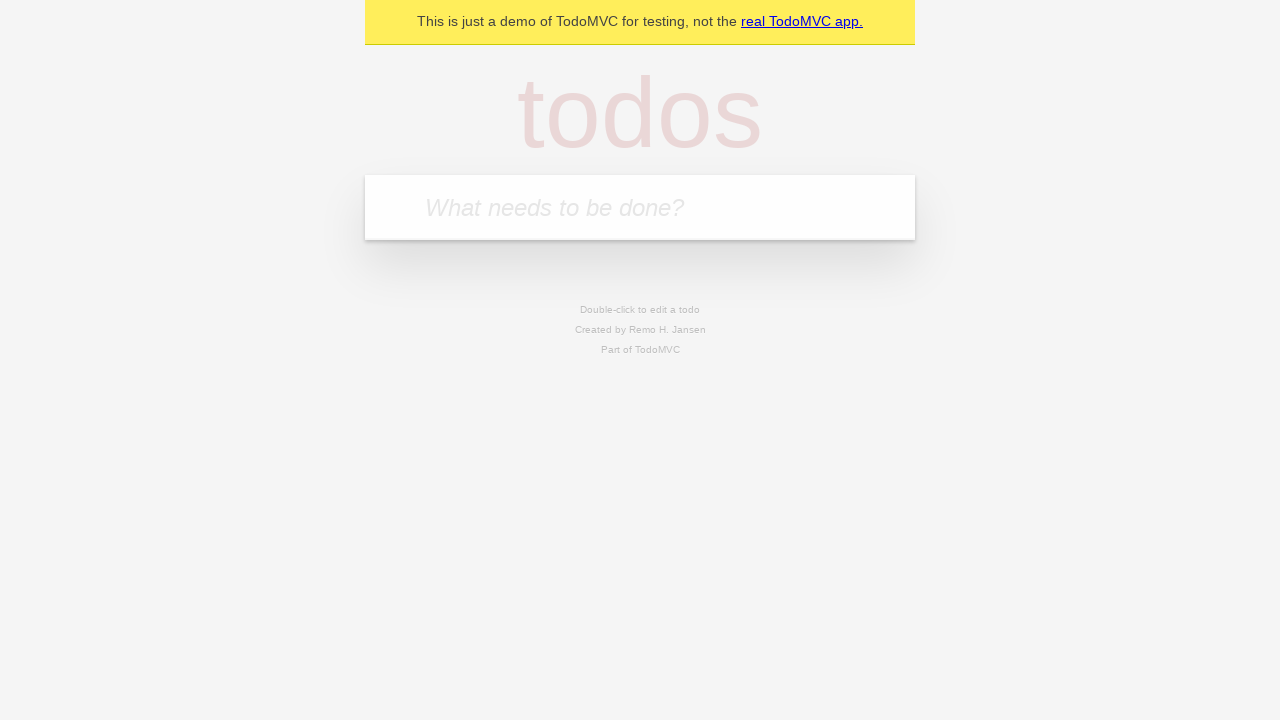

Filled first todo input with 'buy some cheese' on internal:attr=[placeholder="What needs to be done?"i]
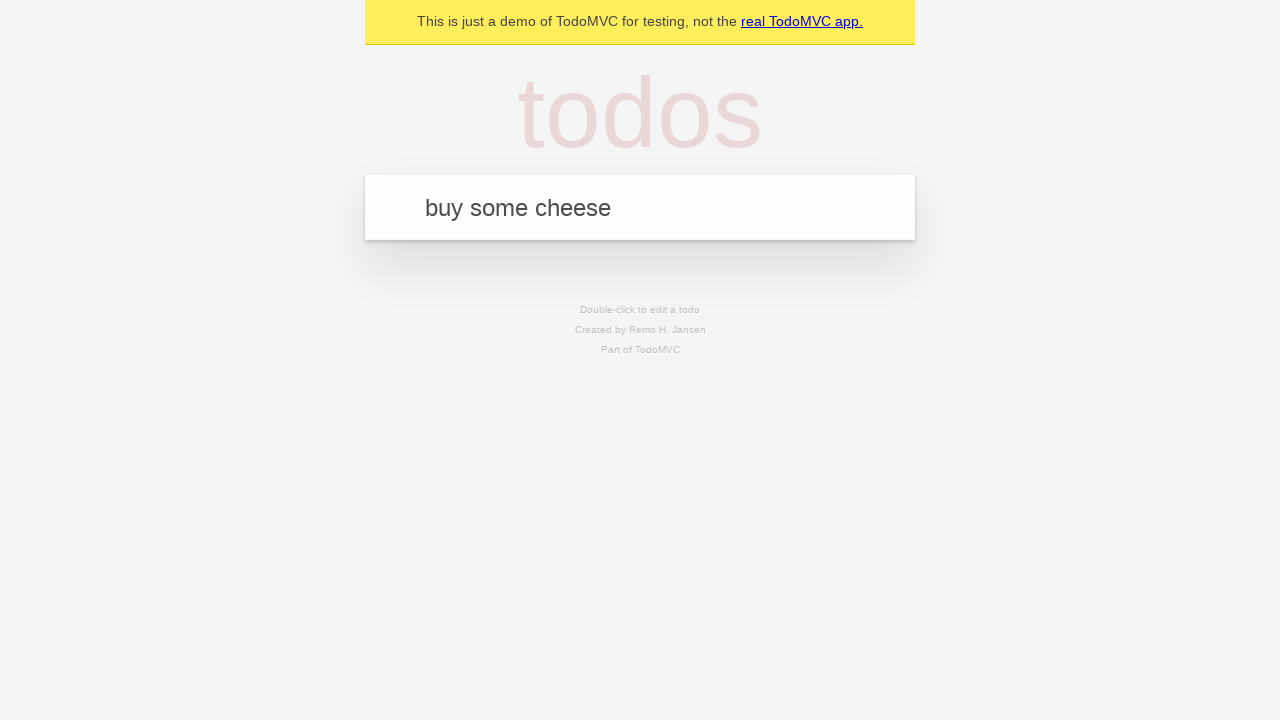

Pressed Enter to create first todo on internal:attr=[placeholder="What needs to be done?"i]
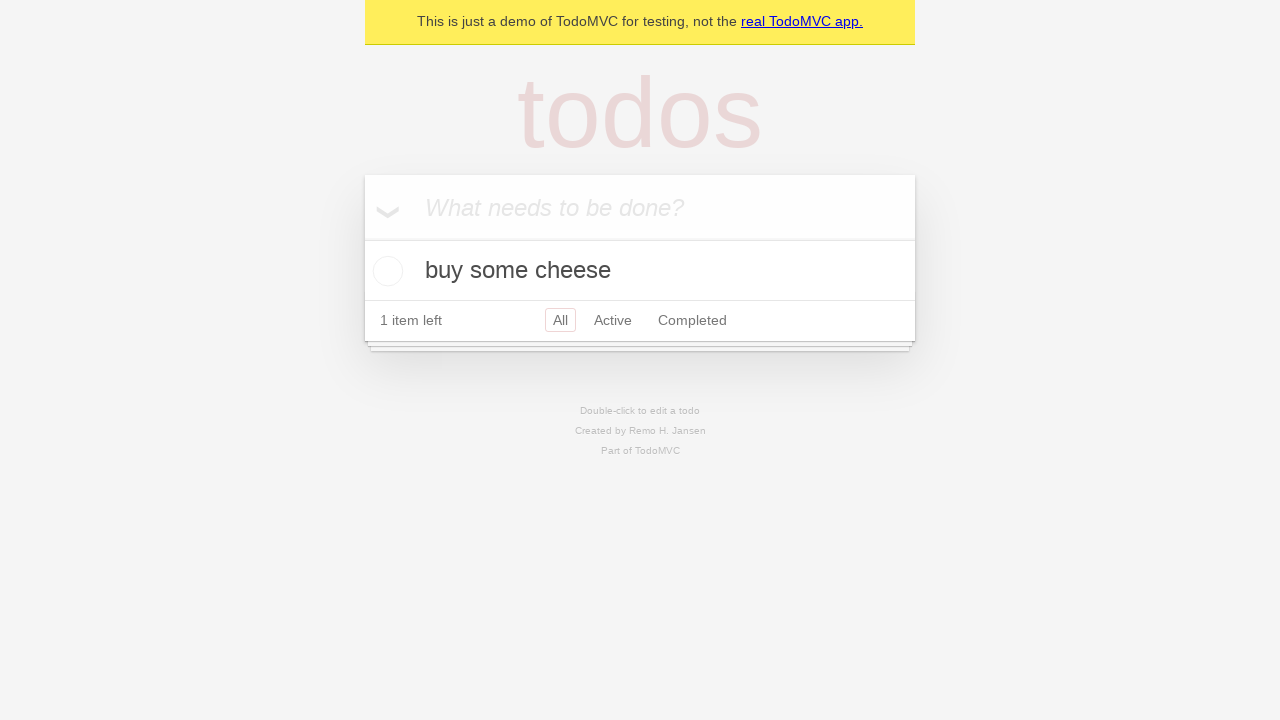

Filled second todo input with 'feed the cat' on internal:attr=[placeholder="What needs to be done?"i]
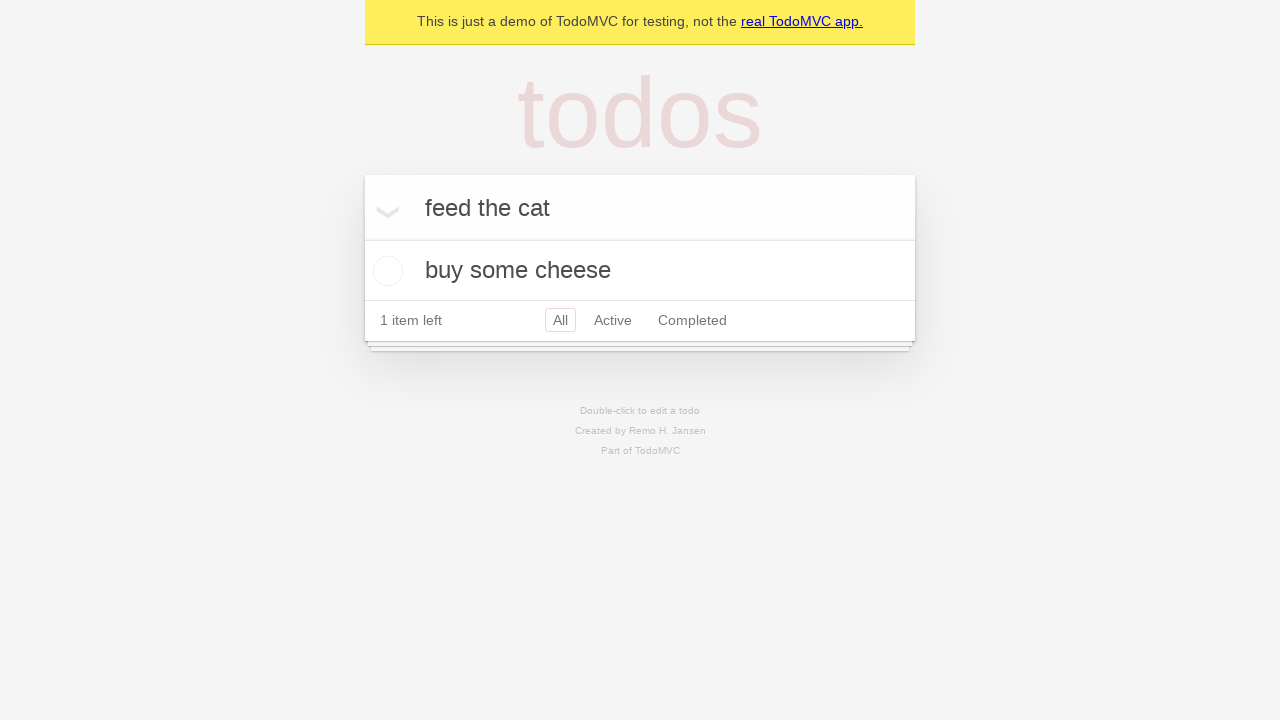

Pressed Enter to create second todo on internal:attr=[placeholder="What needs to be done?"i]
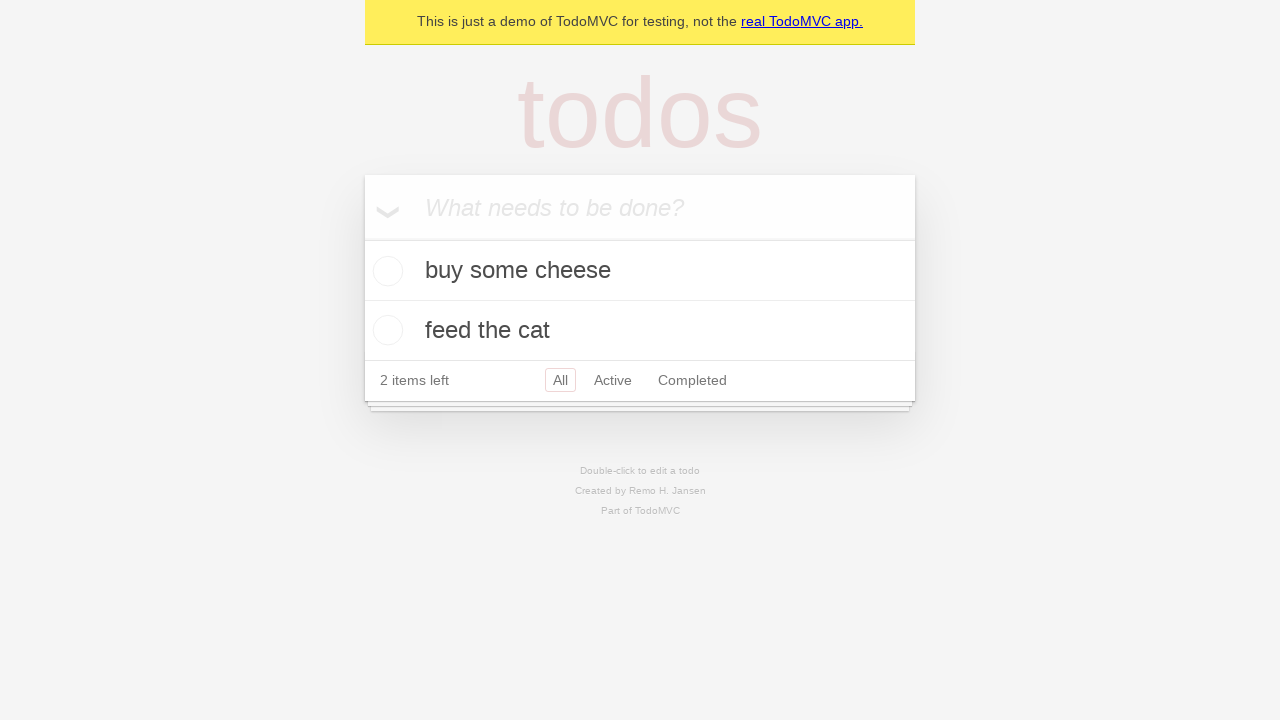

Filled third todo input with 'book a doctors appointment' on internal:attr=[placeholder="What needs to be done?"i]
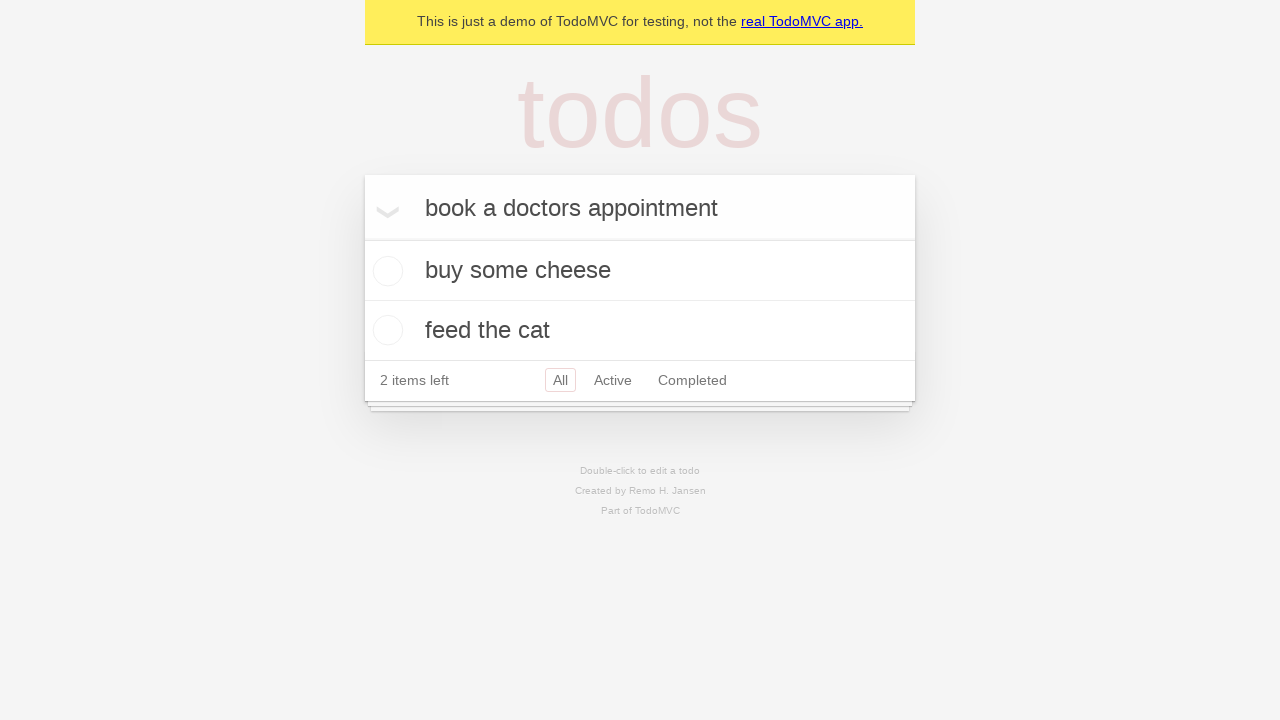

Pressed Enter to create third todo on internal:attr=[placeholder="What needs to be done?"i]
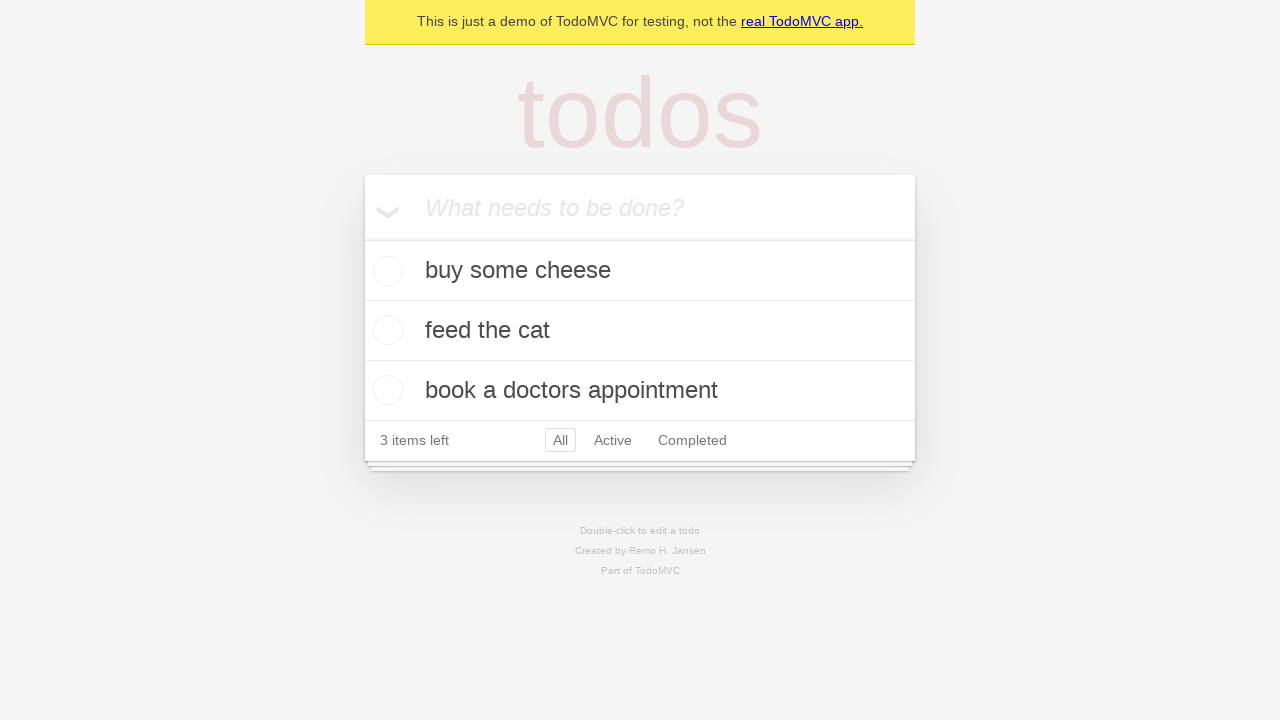

Waited for all 3 todos to be created
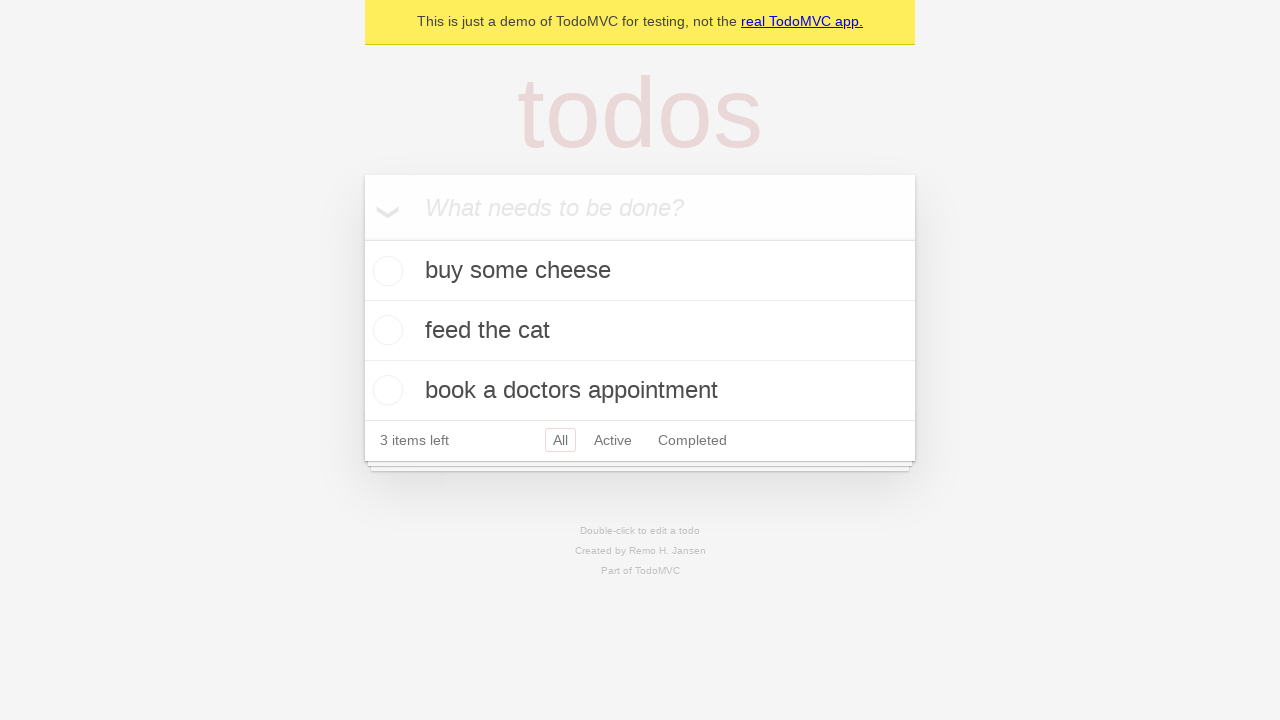

Checked 'Mark all as complete' checkbox at (362, 238) on internal:label="Mark all as complete"i
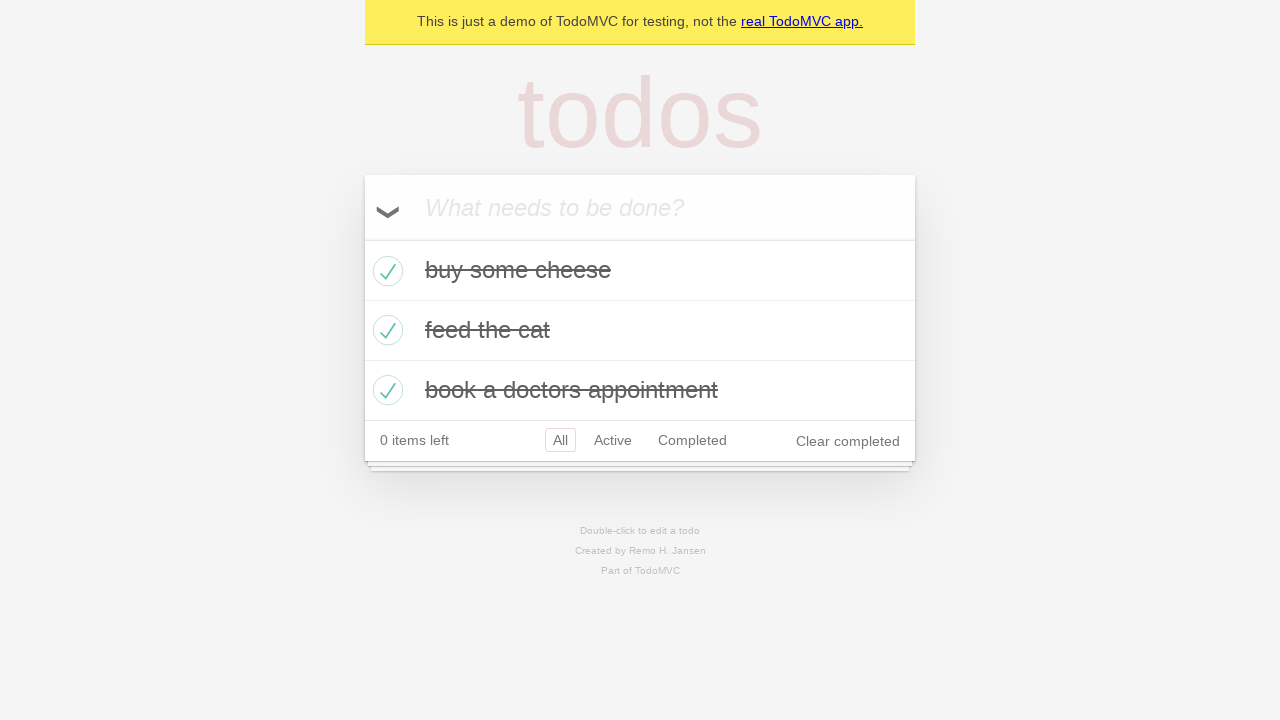

Unchecked the first todo item at (385, 271) on internal:testid=[data-testid="todo-item"s] >> nth=0 >> internal:role=checkbox
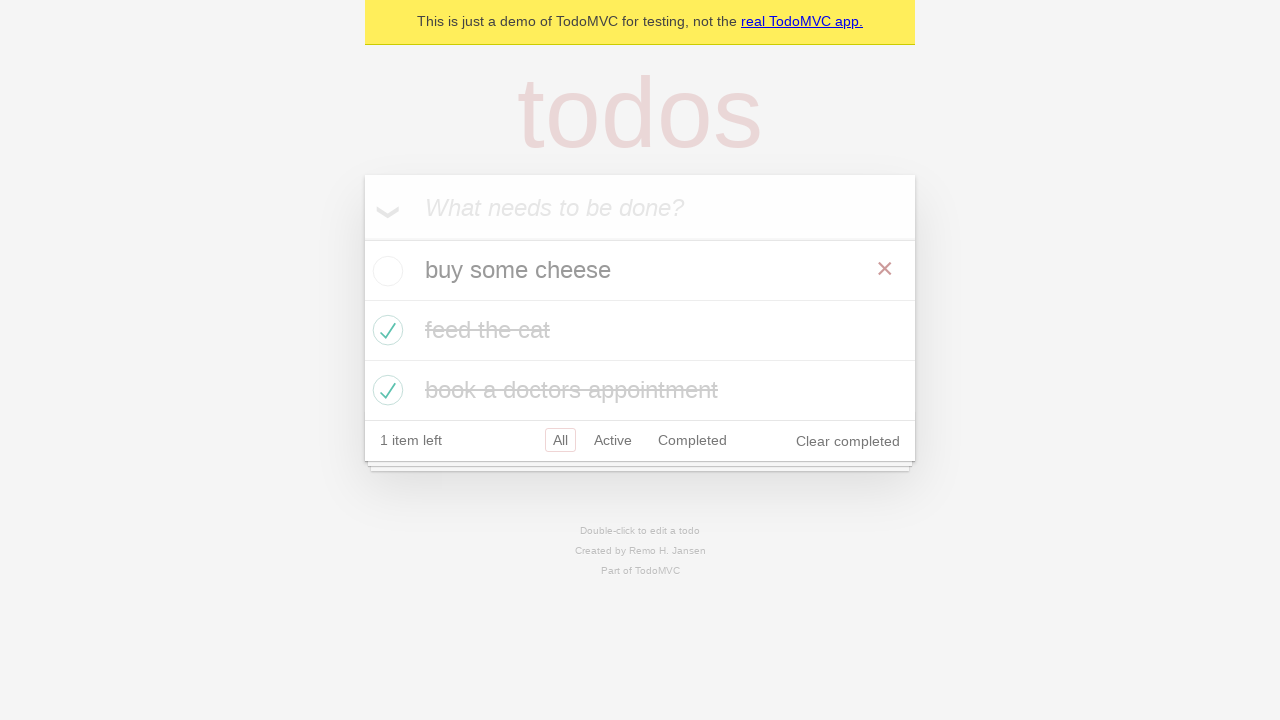

Checked the first todo item again at (385, 271) on internal:testid=[data-testid="todo-item"s] >> nth=0 >> internal:role=checkbox
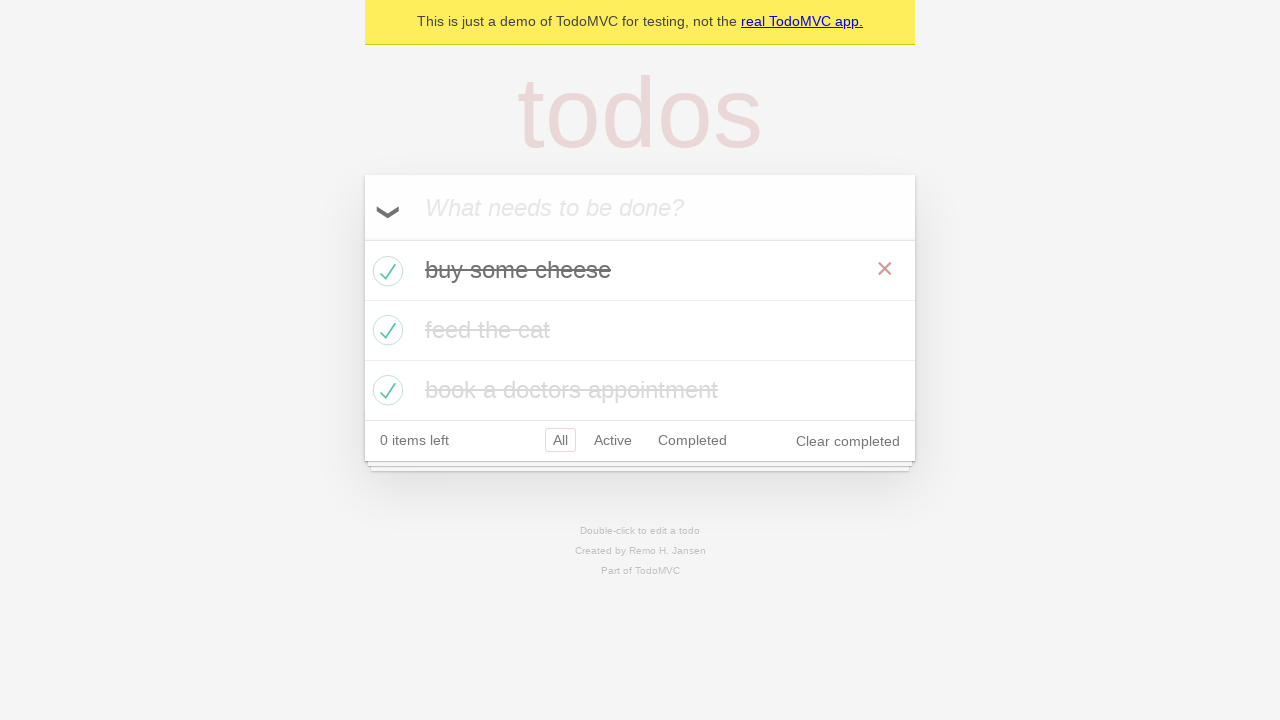

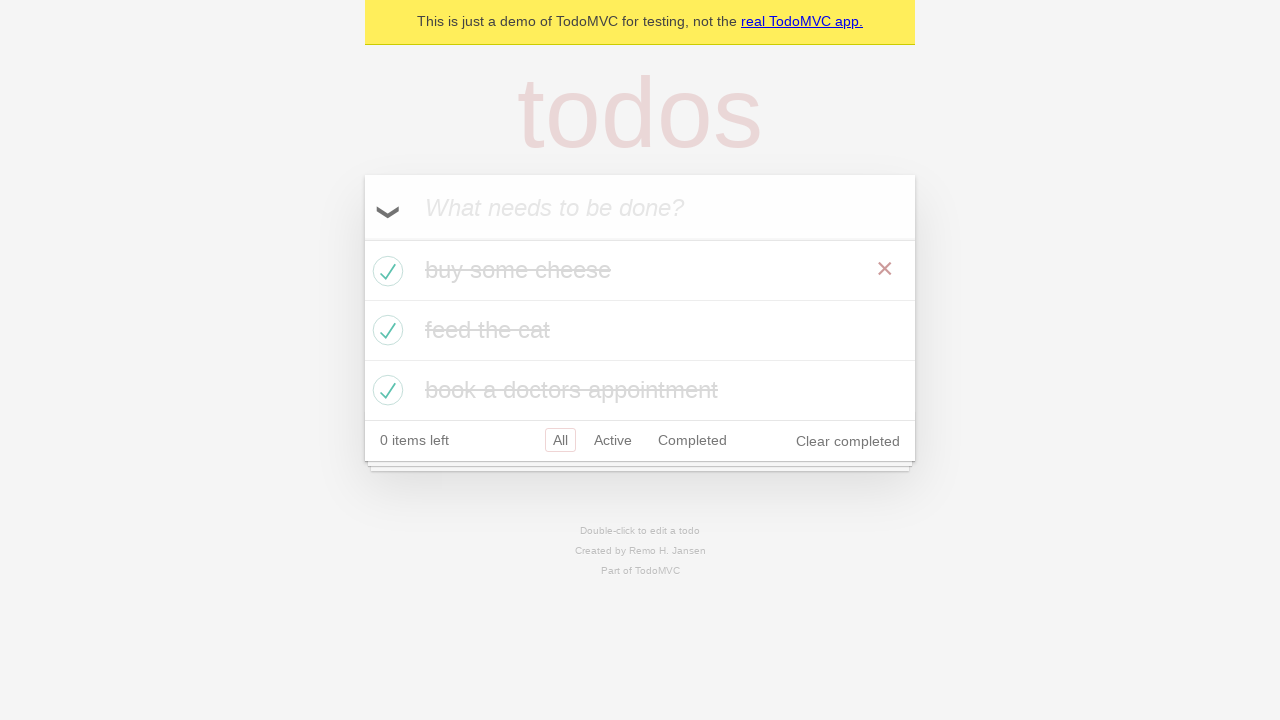